Tests marking a todo item as complete and then incomplete by toggling the checkbox twice

Starting URL: https://todomvc.com/examples/angular/dist/browser/#/all

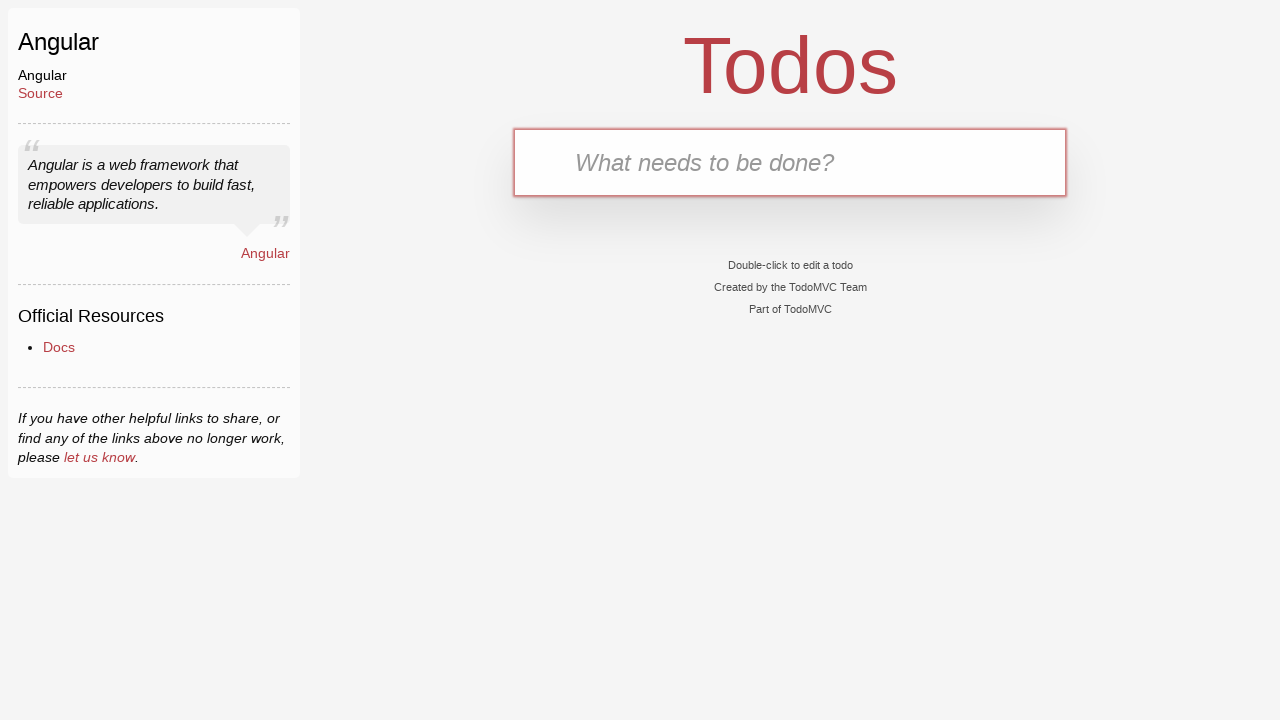

Clicked on the new todo input box at (790, 162) on .new-todo
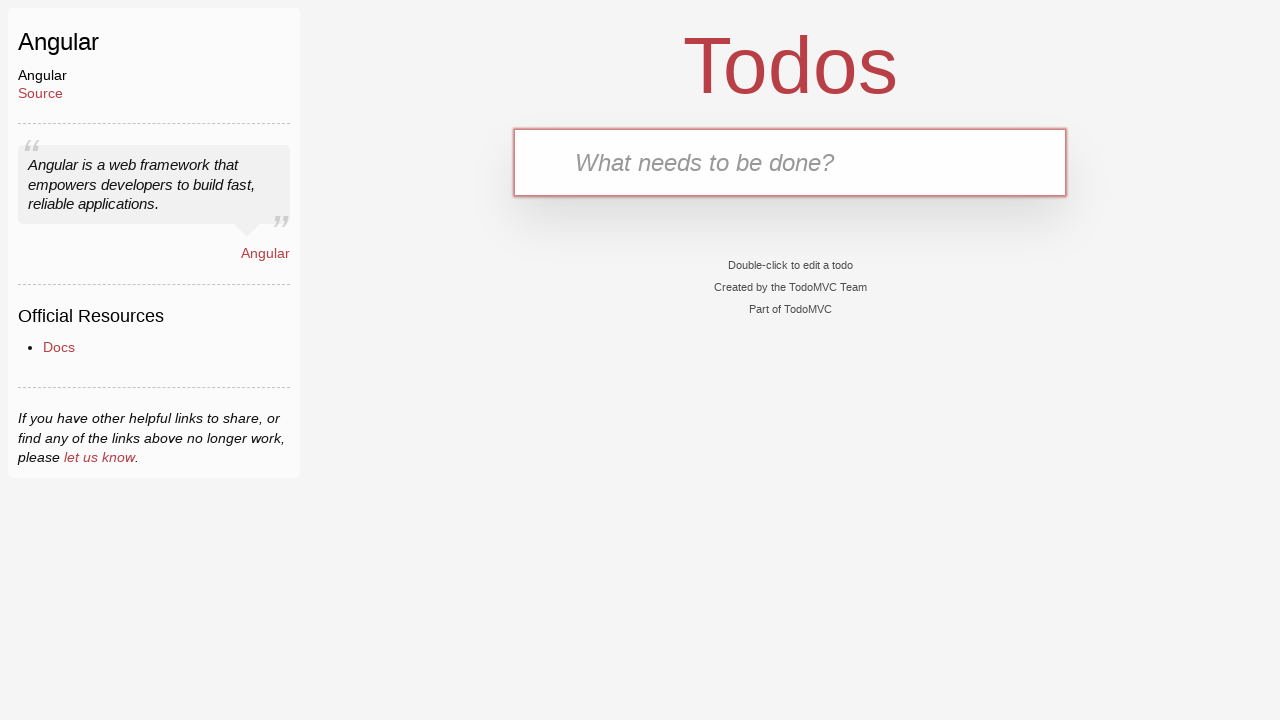

Filled new todo input with 'buy milk' on .new-todo
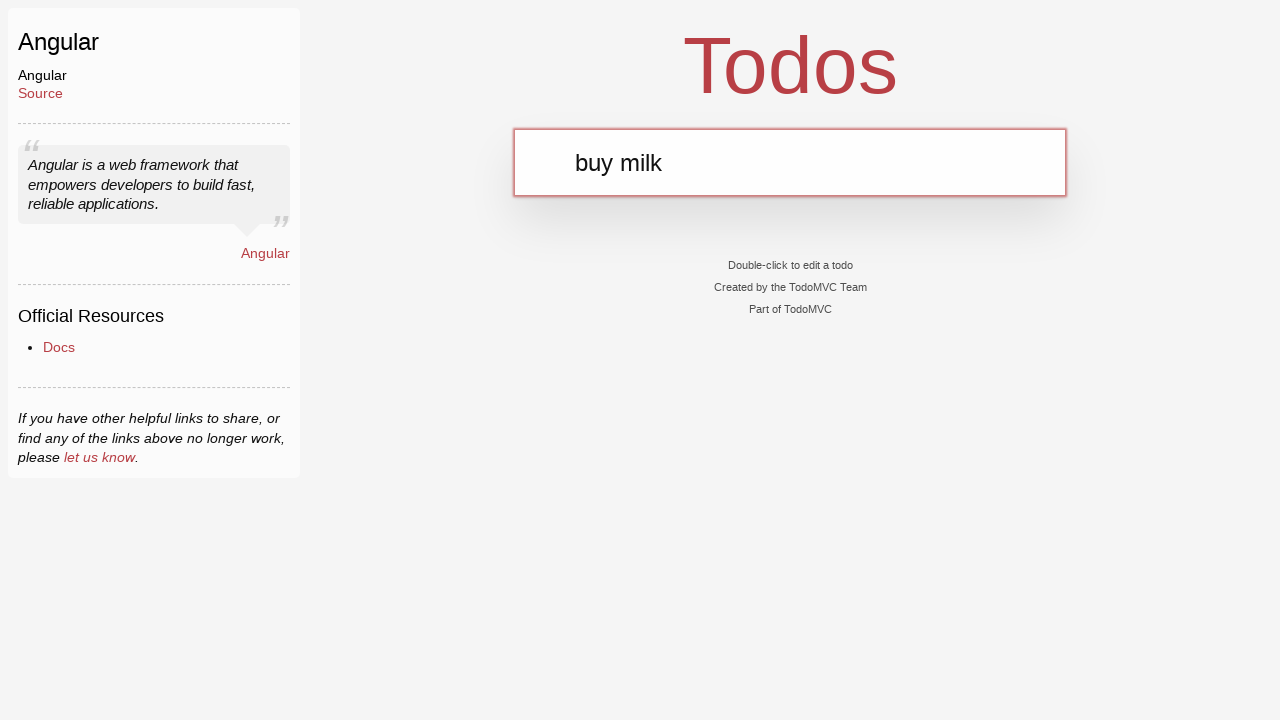

Pressed Enter to add the todo item on .new-todo
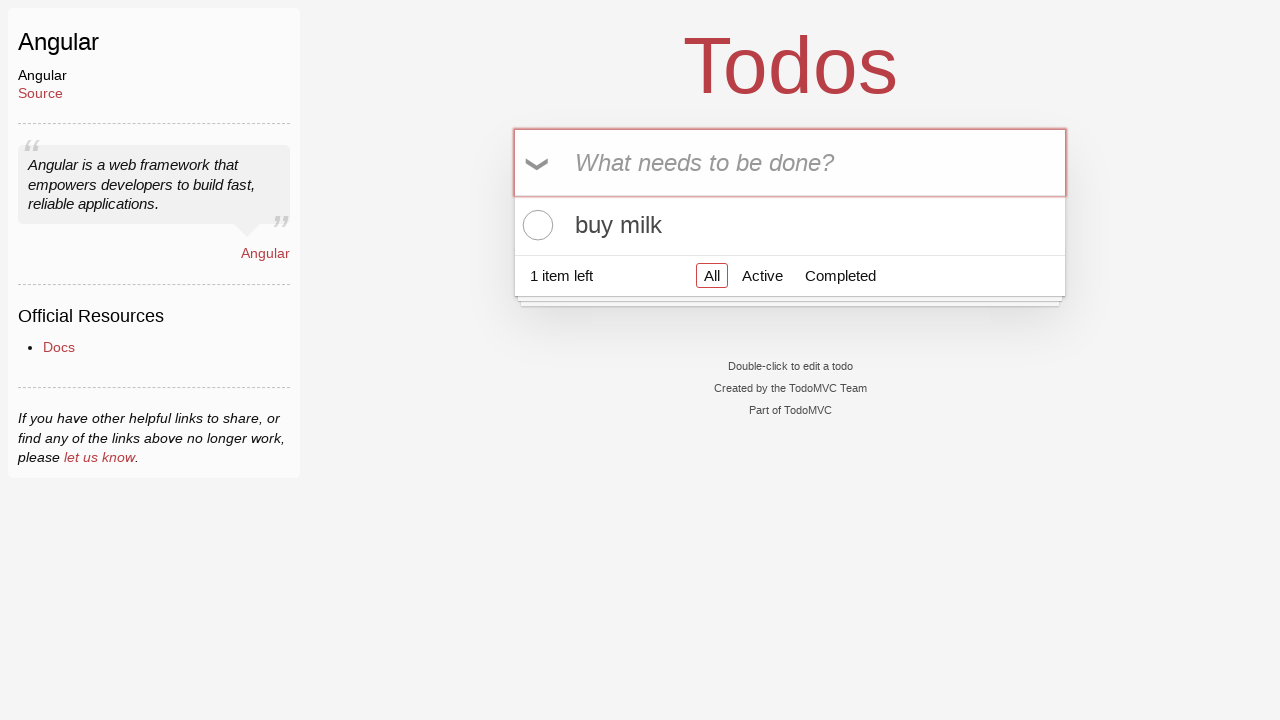

Todo item appeared with checkbox
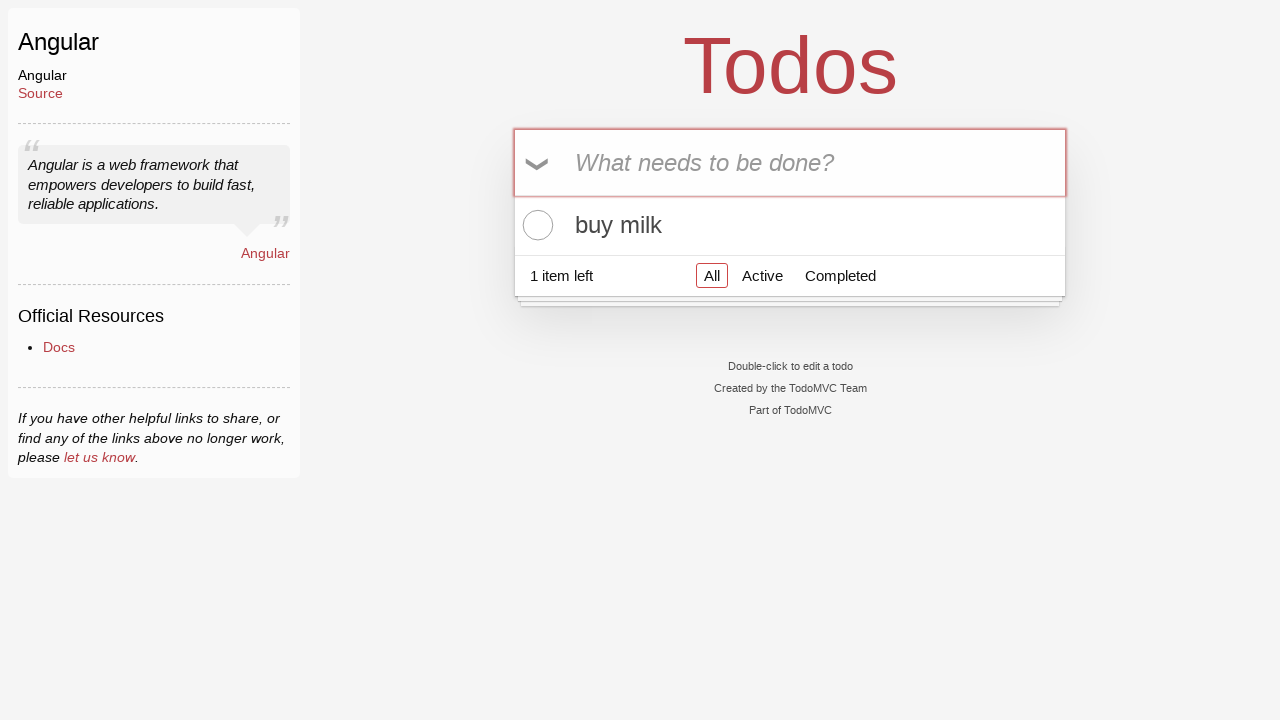

Clicked checkbox to mark todo as complete at (535, 225) on .toggle
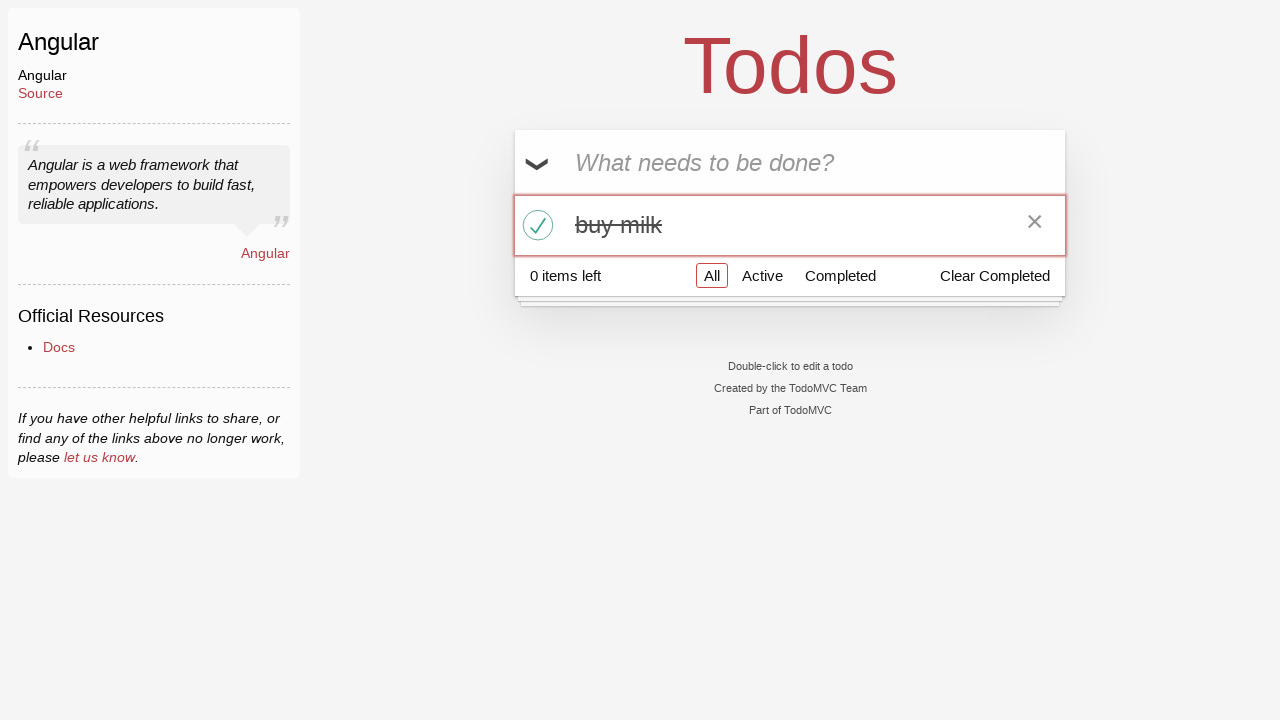

Clicked checkbox to mark todo as incomplete at (535, 225) on .toggle
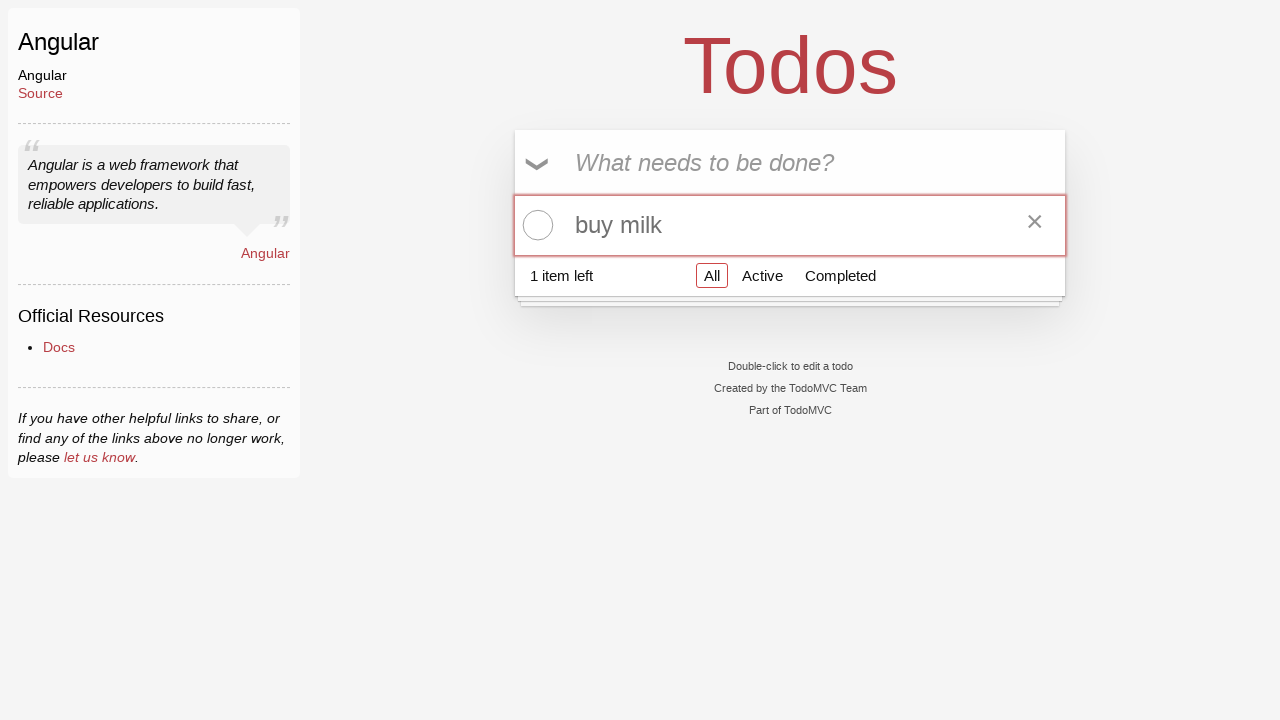

Waited for UI to update
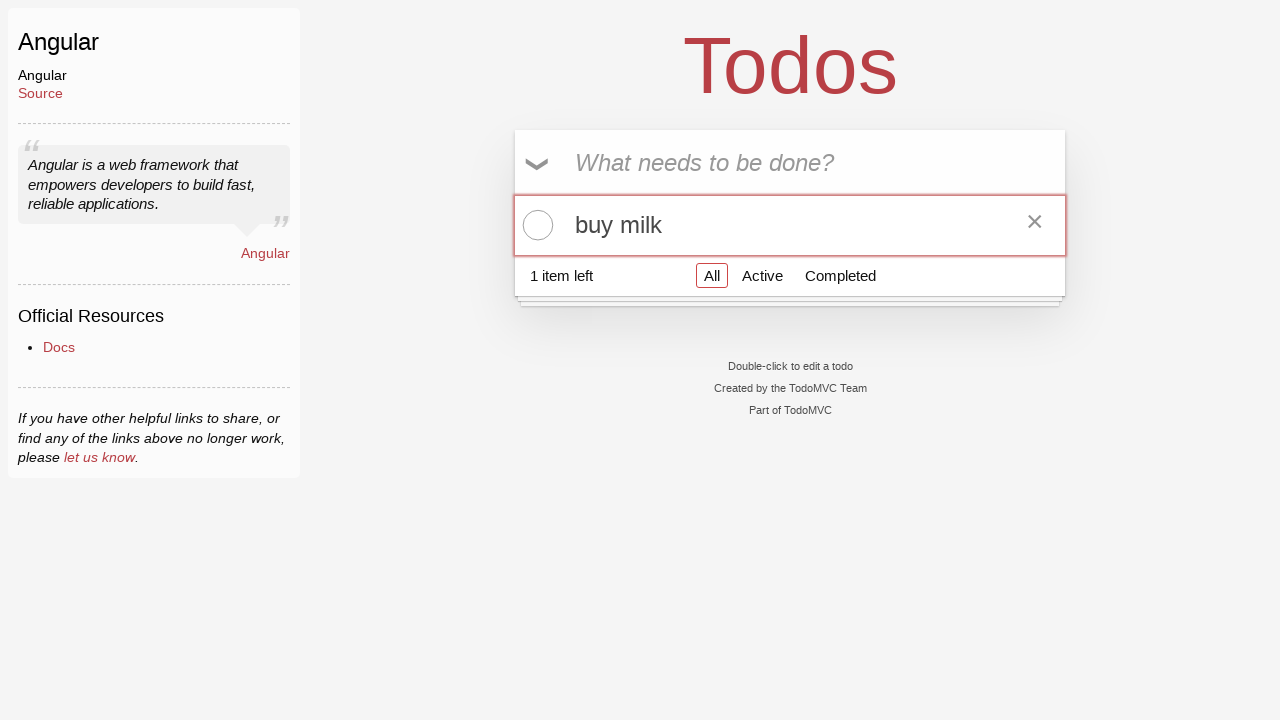

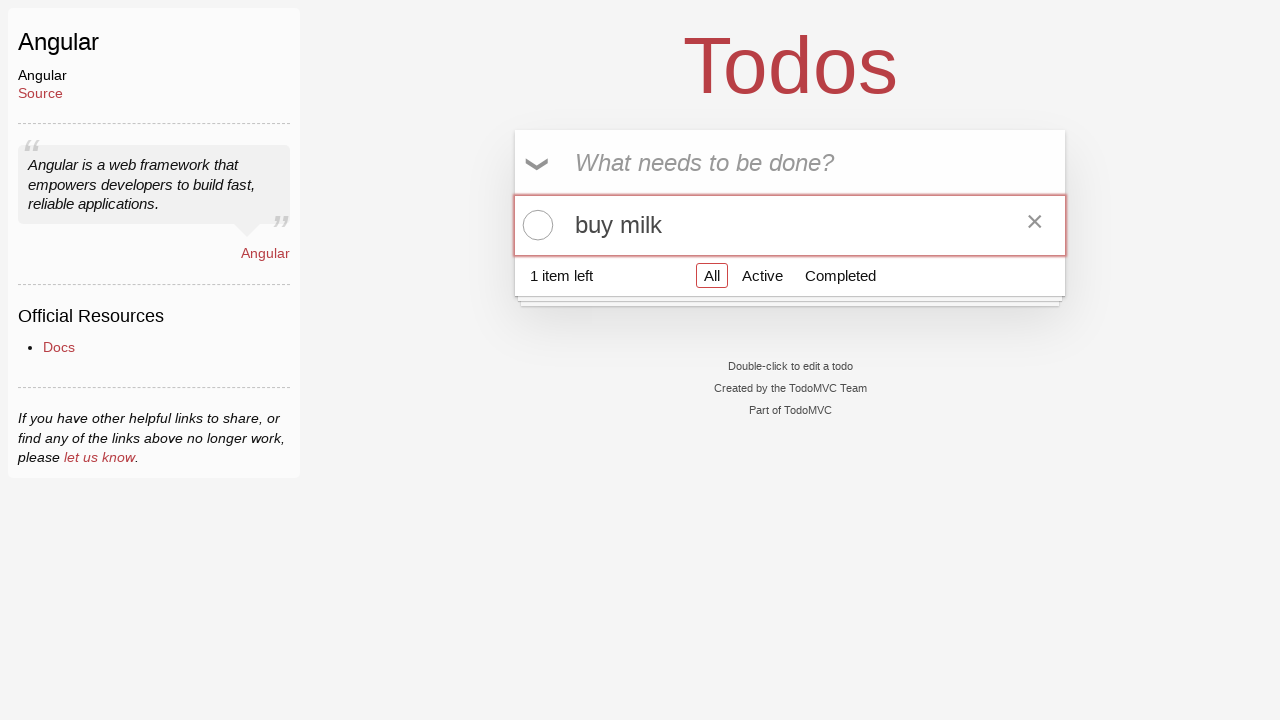